Navigates to anhtester.com and clicks on the "Website Testing" section link

Starting URL: https://anhtester.com

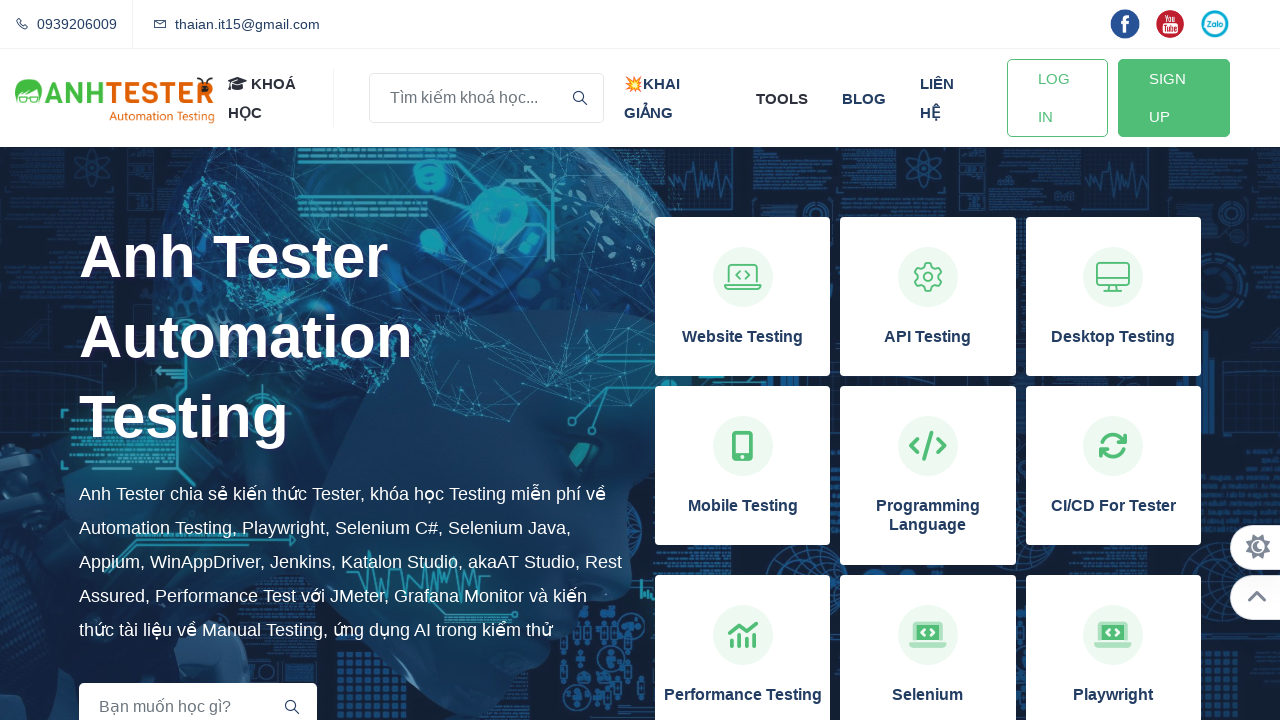

Navigated to https://anhtester.com
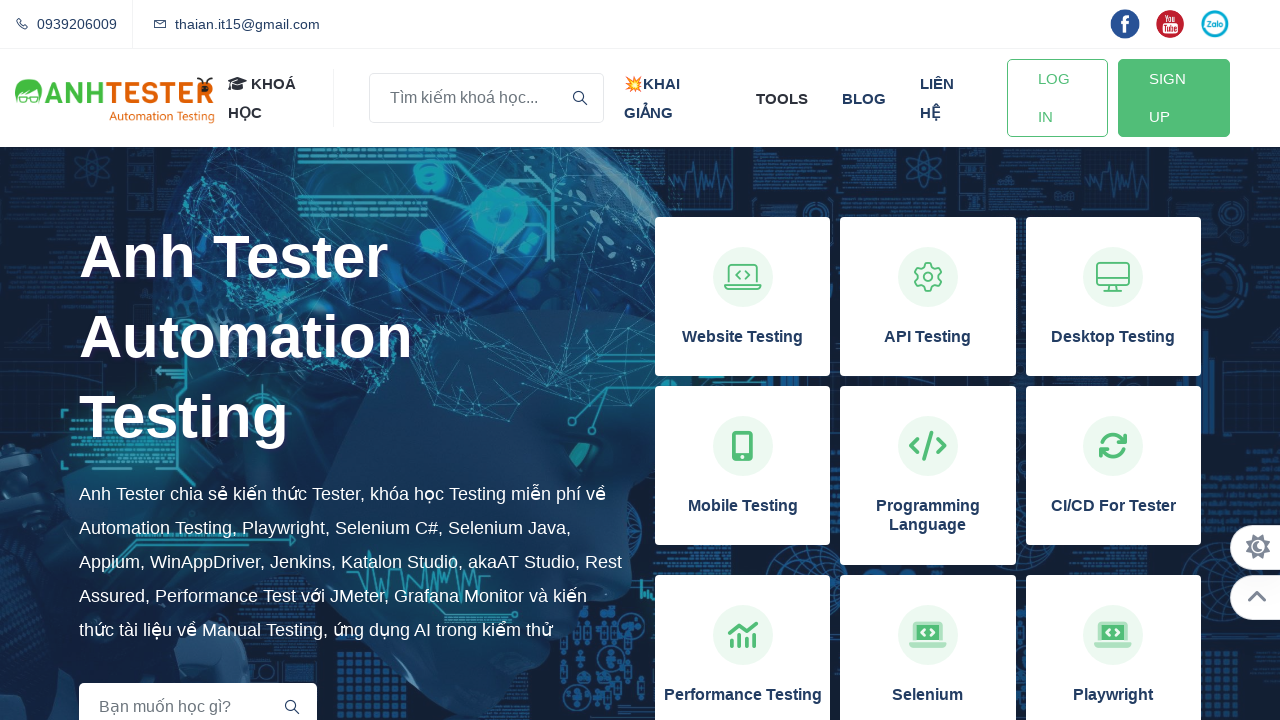

Clicked on 'Website Testing' section link at (743, 337) on xpath=//h3[normalize-space()='Website Testing']
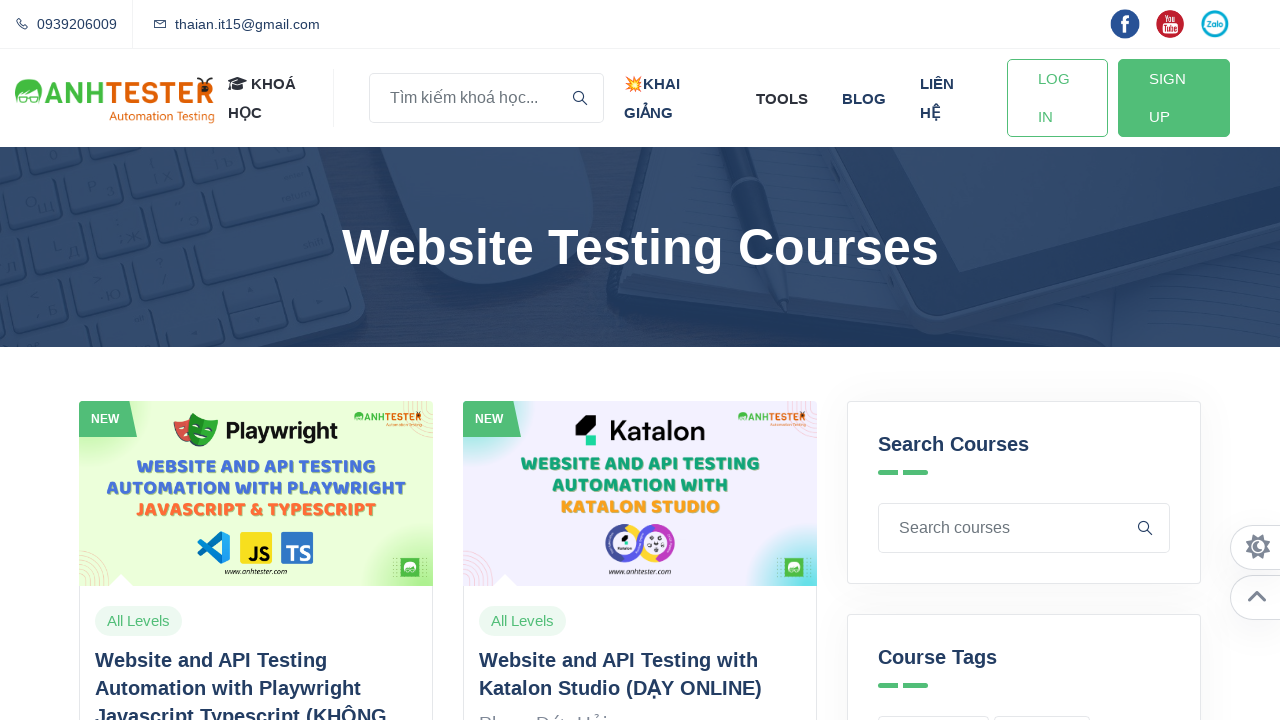

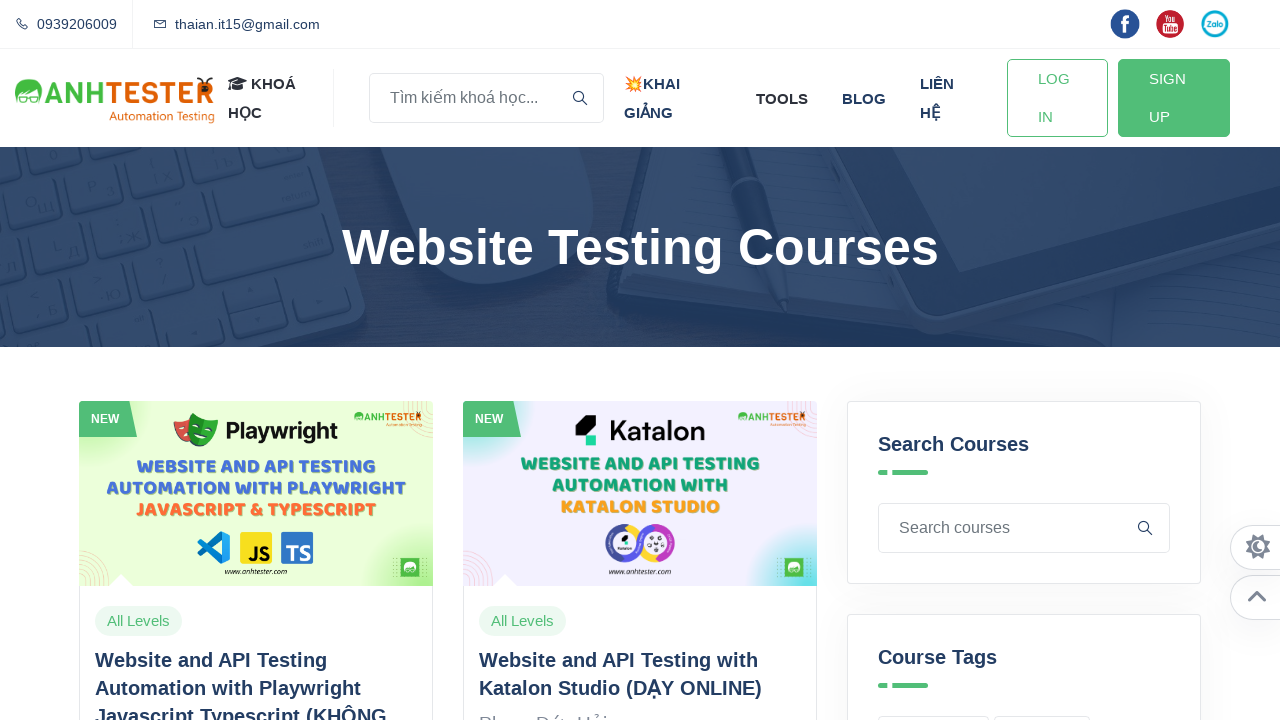